Tests that submitting the form without filling any fields does not display the success modal

Starting URL: https://demoqa.com/automation-practice-form

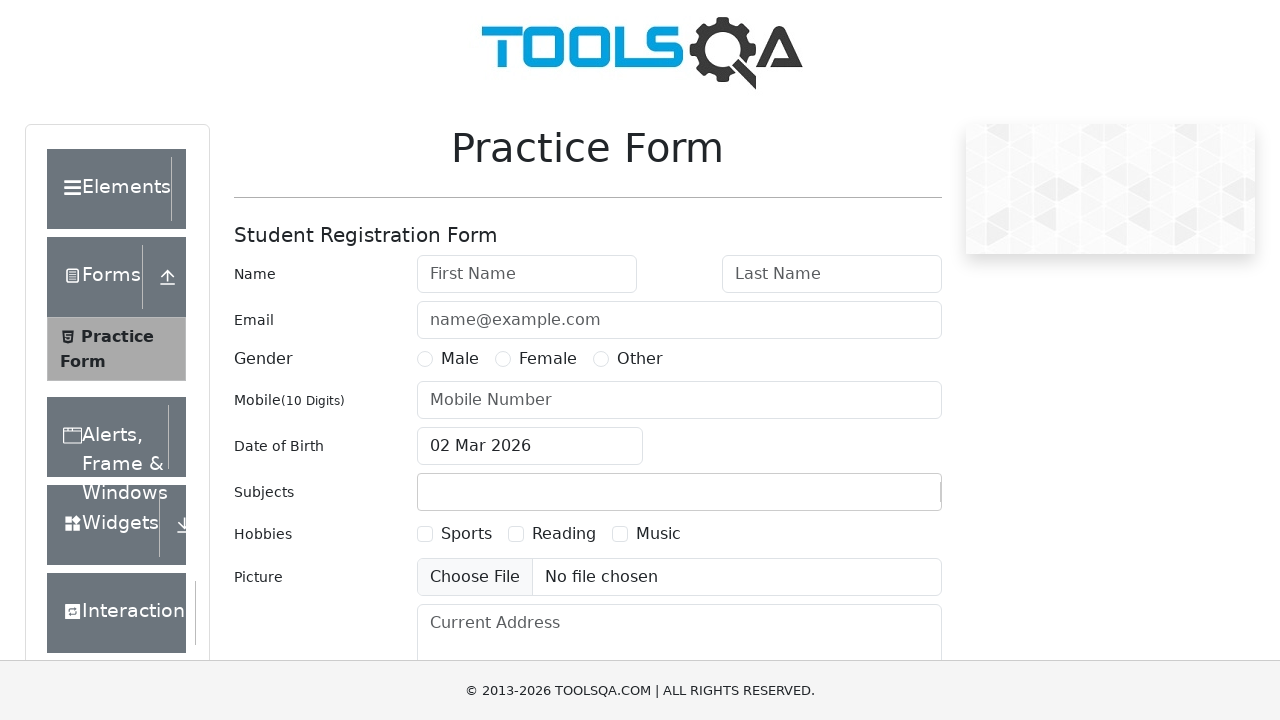

Clicked submit button without filling any form fields at (885, 499) on #submit
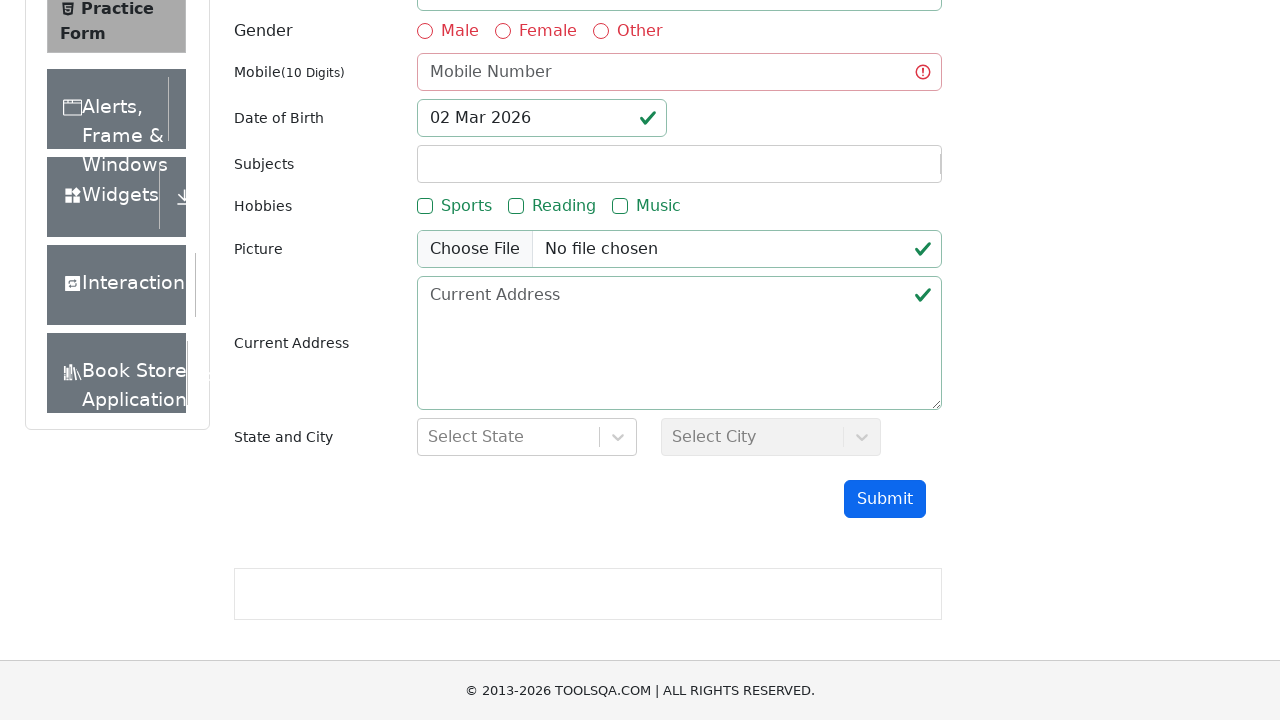

Waited 500ms for any modal to appear
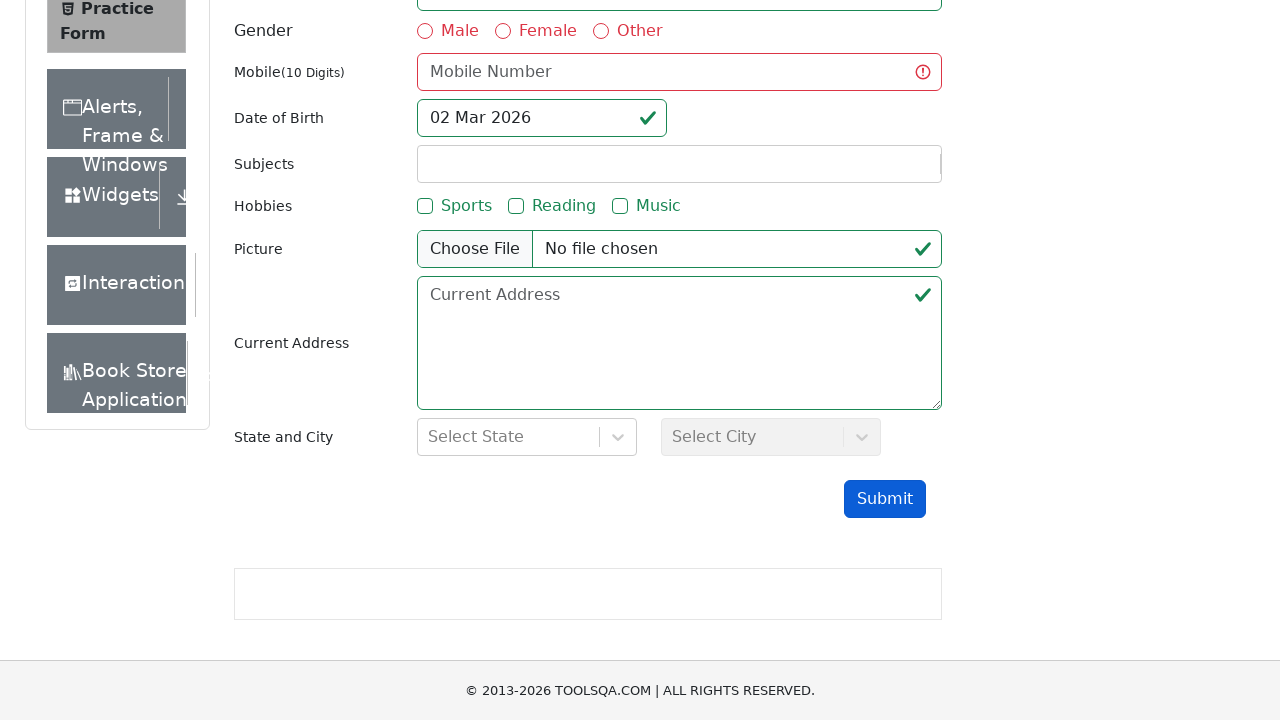

Verified success modal content is not visible
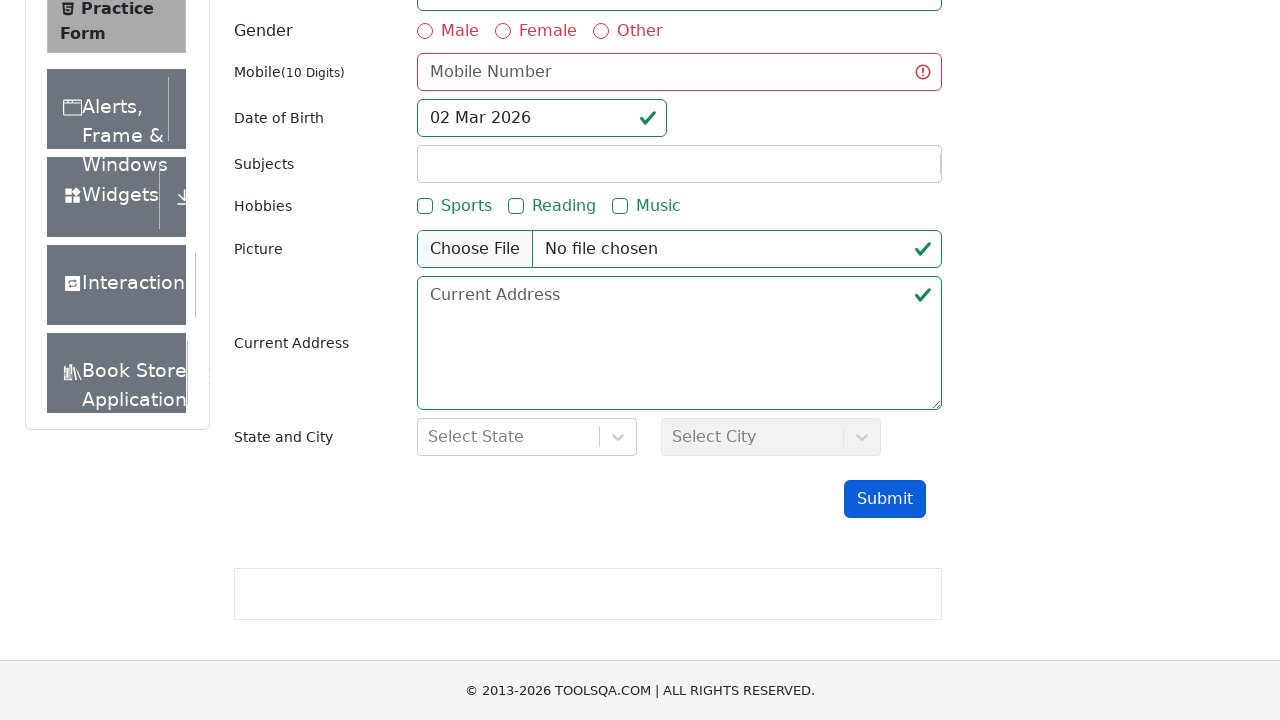

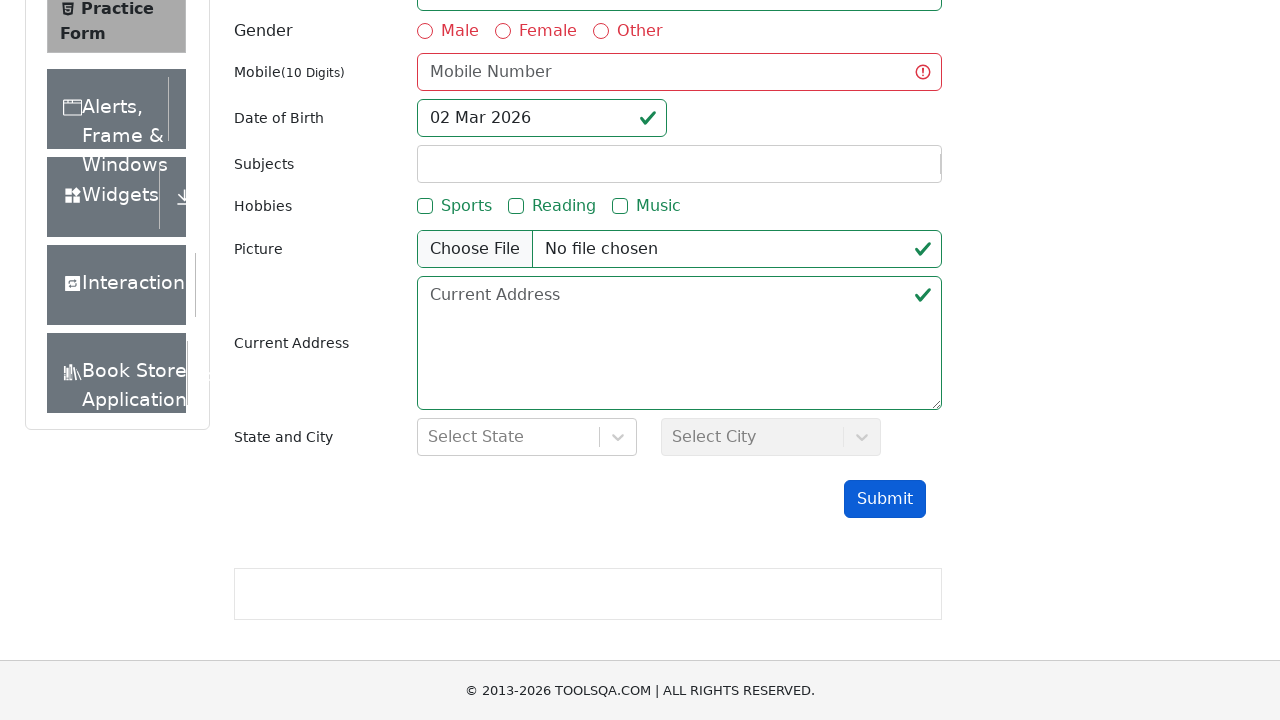